Tests datalist input by typing and selecting a value from the suggestions

Starting URL: https://www.selenium.dev/selenium/web/web-form.html

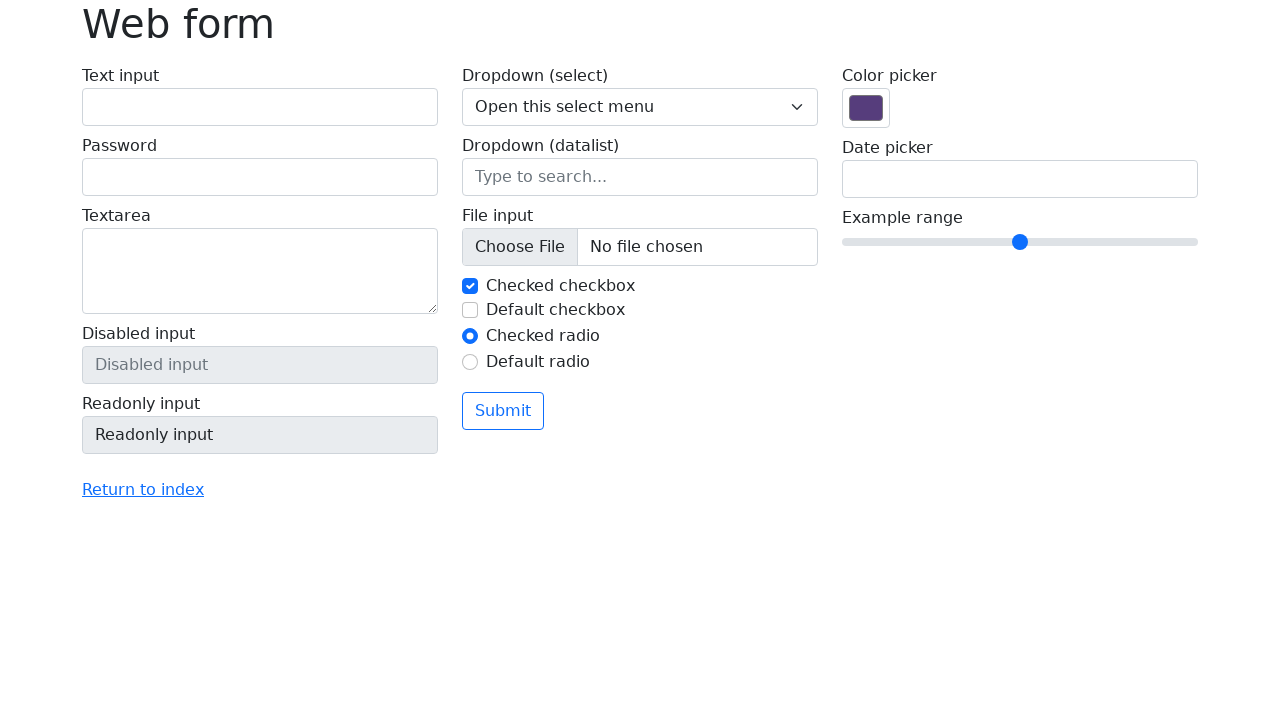

Filled datalist input with 'San Francisco' on input[list='my-options']
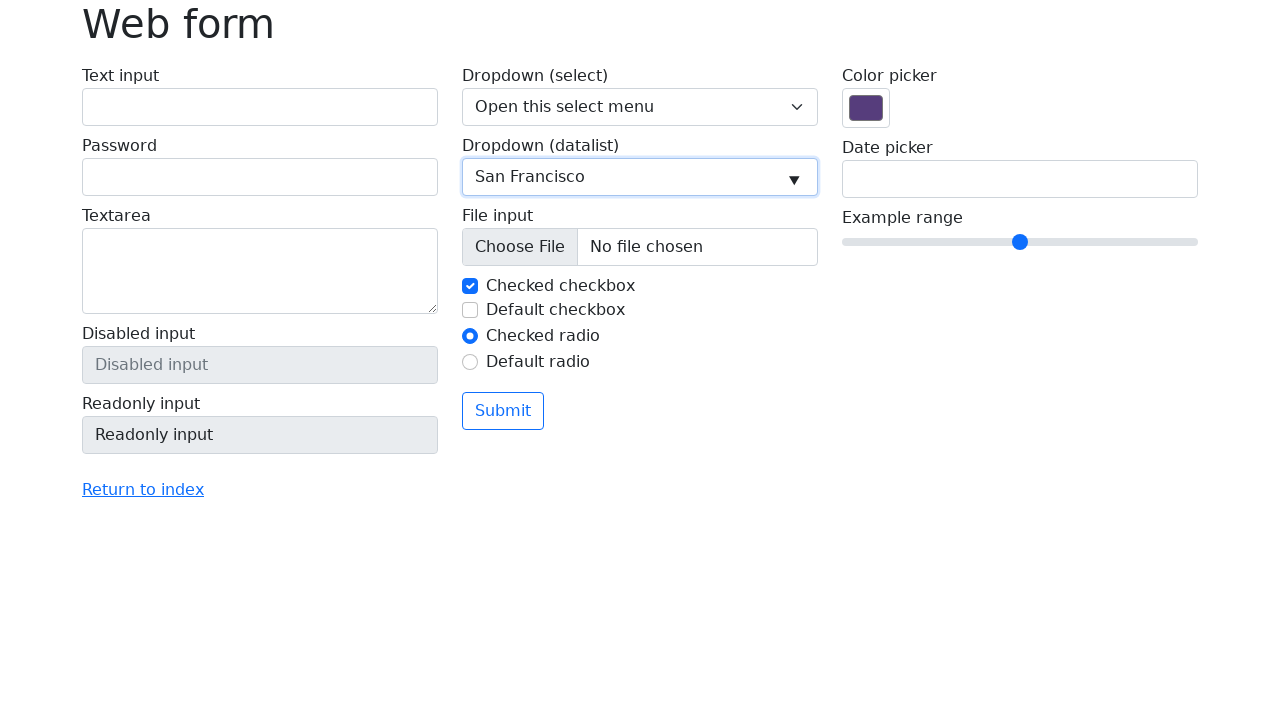

Verified datalist input value equals 'San Francisco'
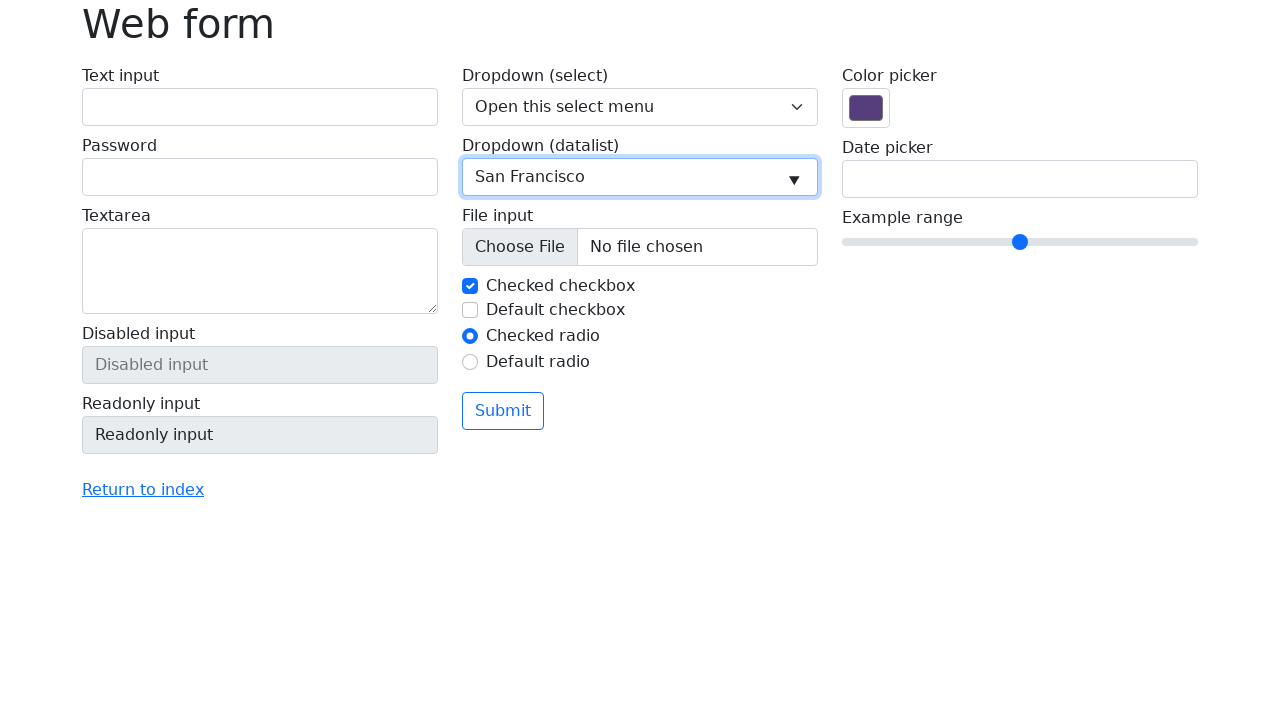

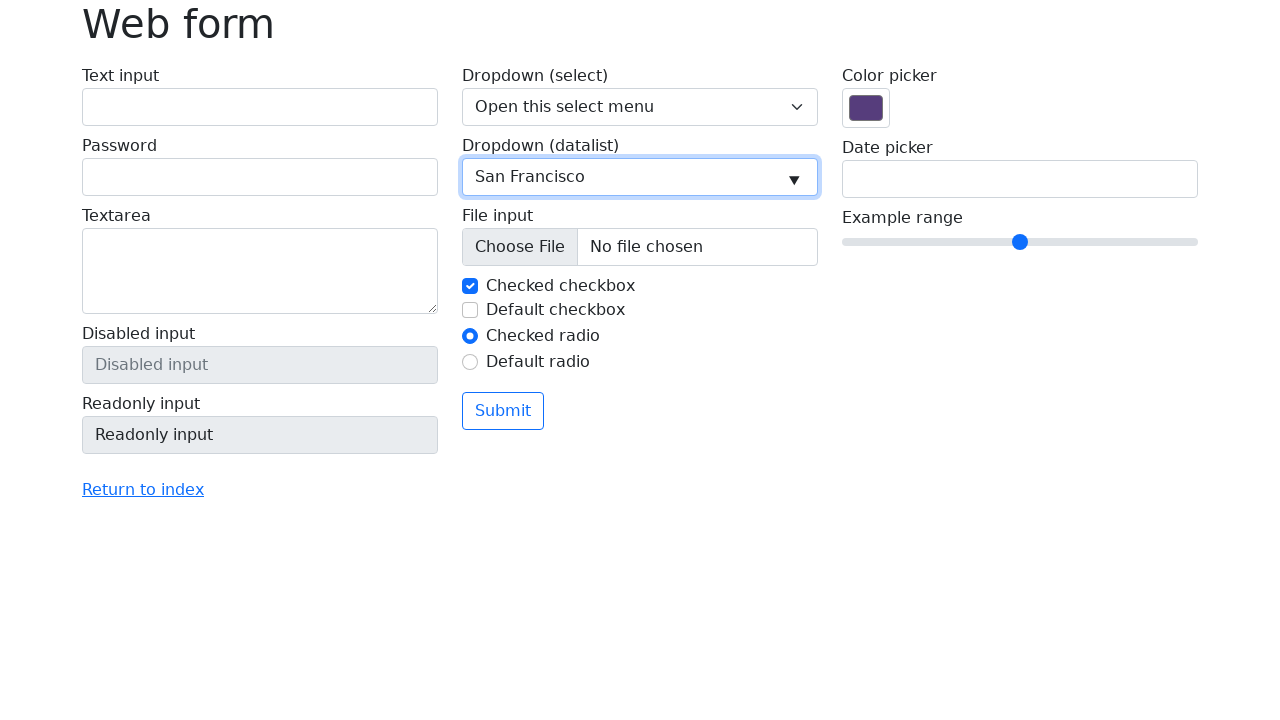